Navigates to checkout page by scrolling to and clicking the Checkout link

Starting URL: https://webshop-agil-testautomatiserare.netlify.app/

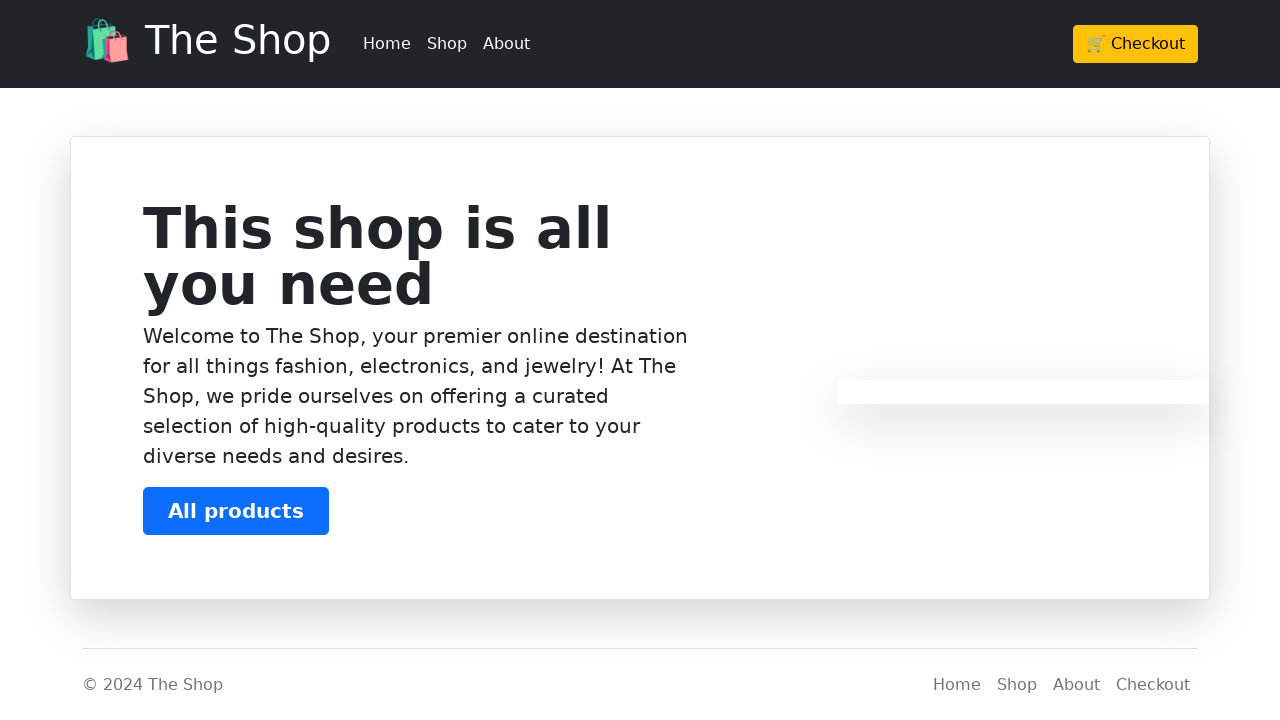

Located Checkout link element
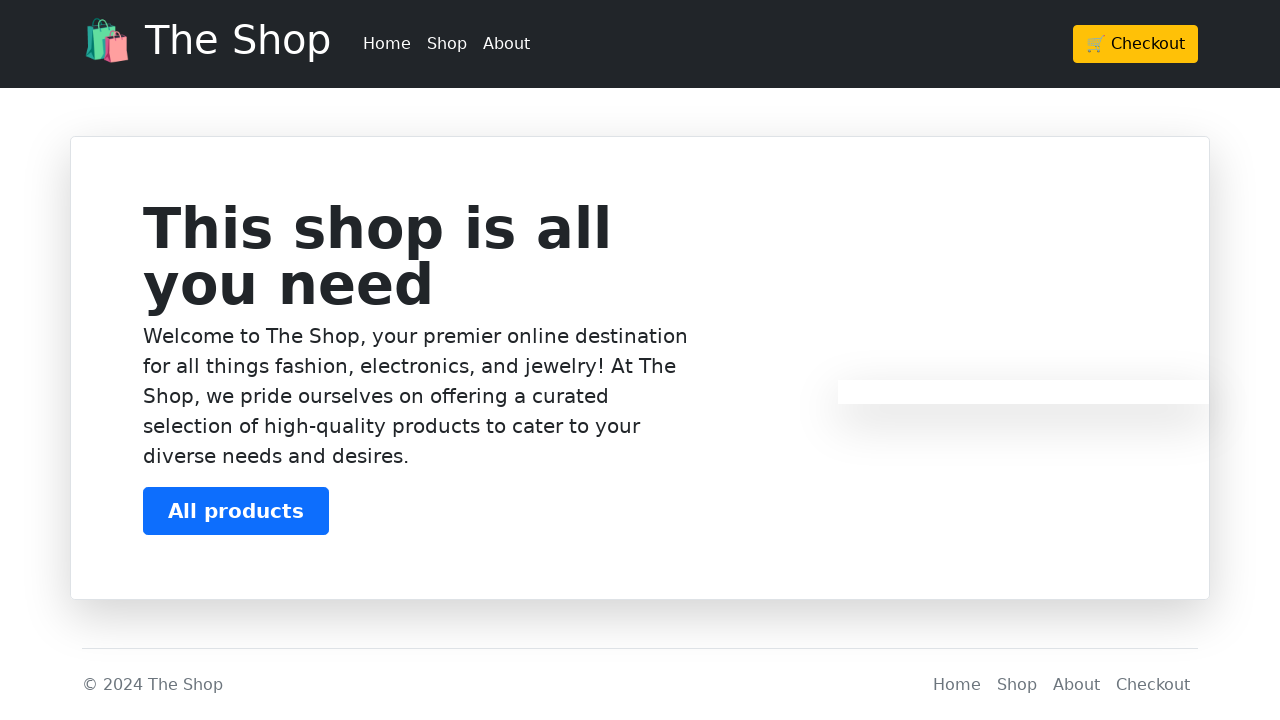

Scrolled to Checkout link
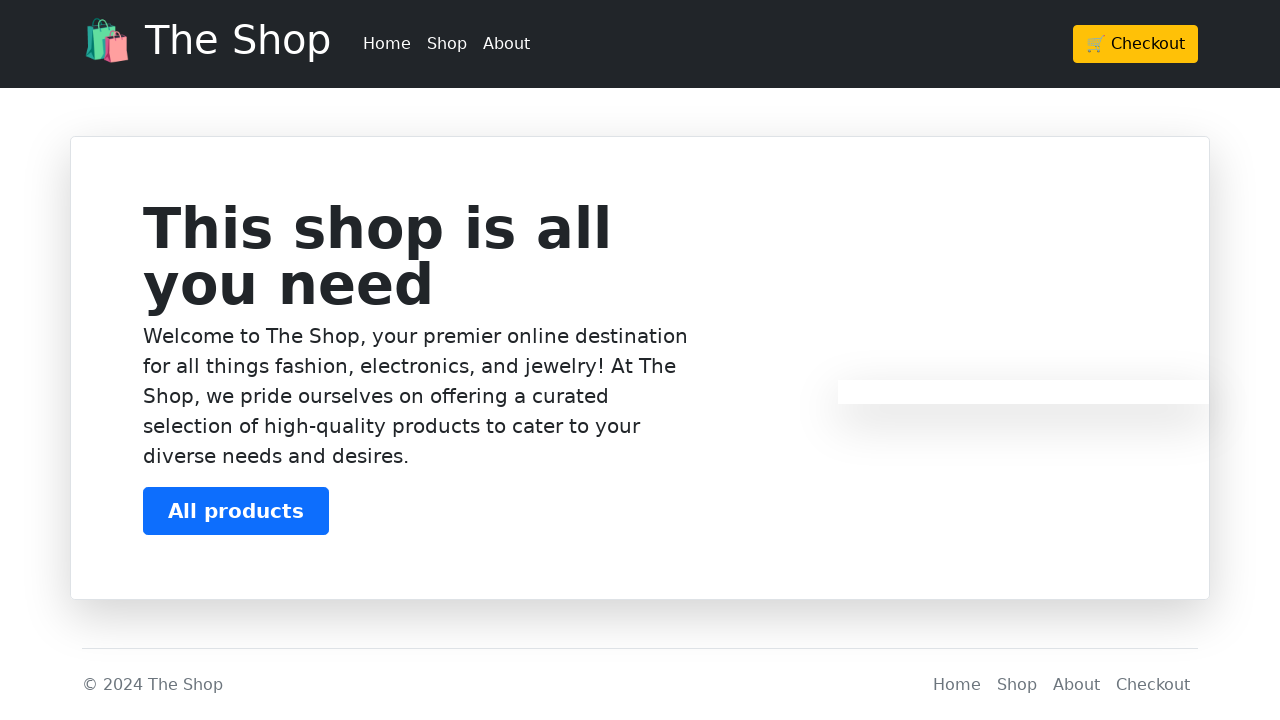

Clicked Checkout link to navigate to checkout page at (1153, 685) on internal:text="Checkout"s
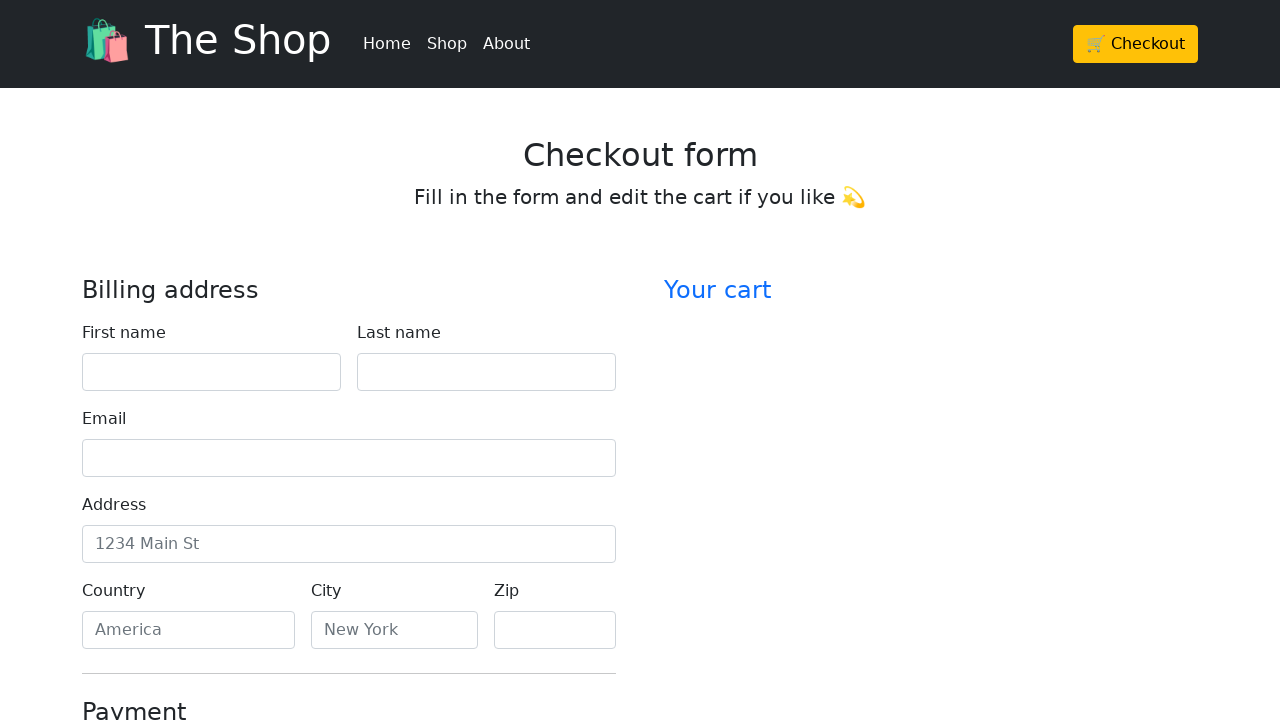

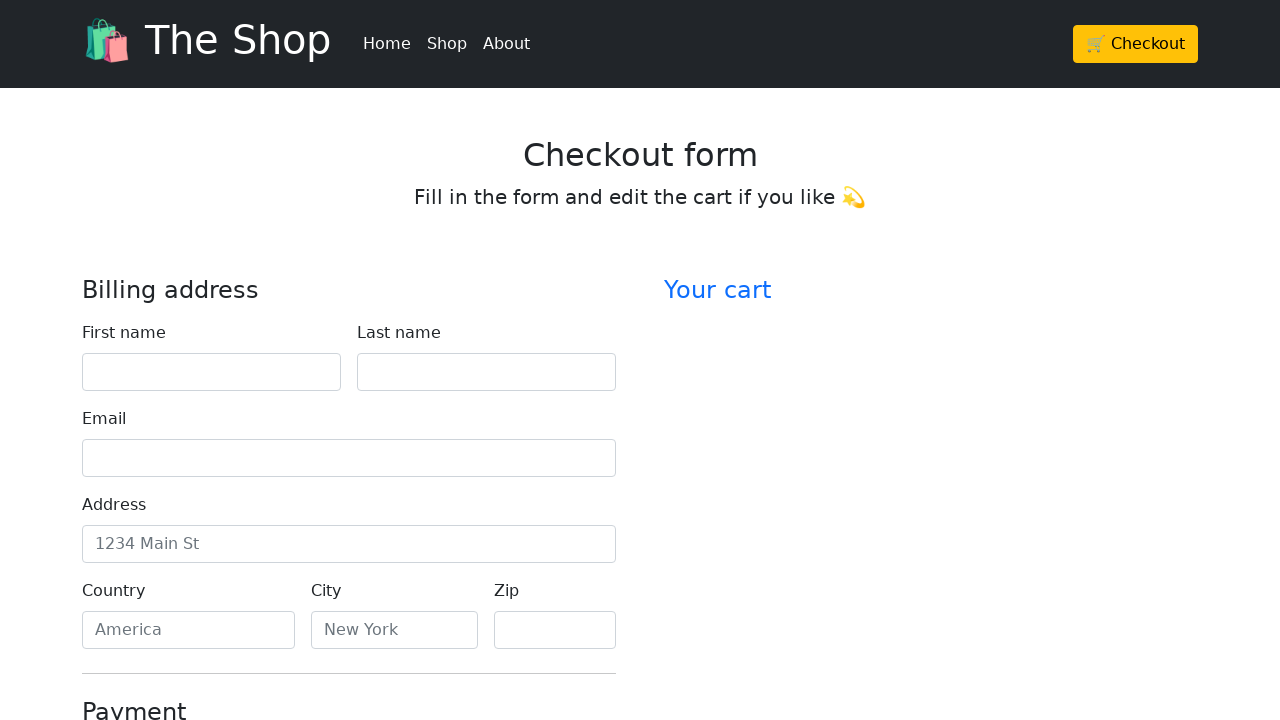